Tests the alert functionality on an automation practice page by entering a name, triggering an alert, and verifying the alert contains the entered name before accepting it

Starting URL: https://rahulshettyacademy.com/AutomationPractice/

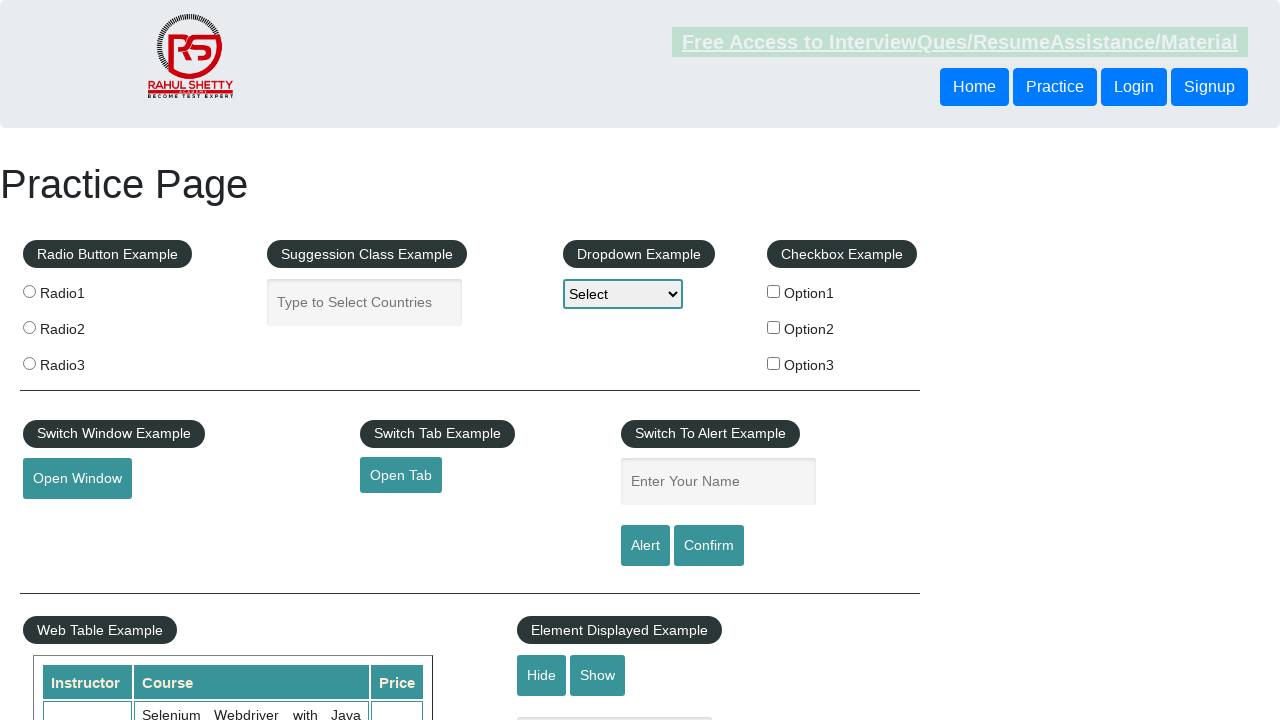

Filled name field with 'Rahul' on #name
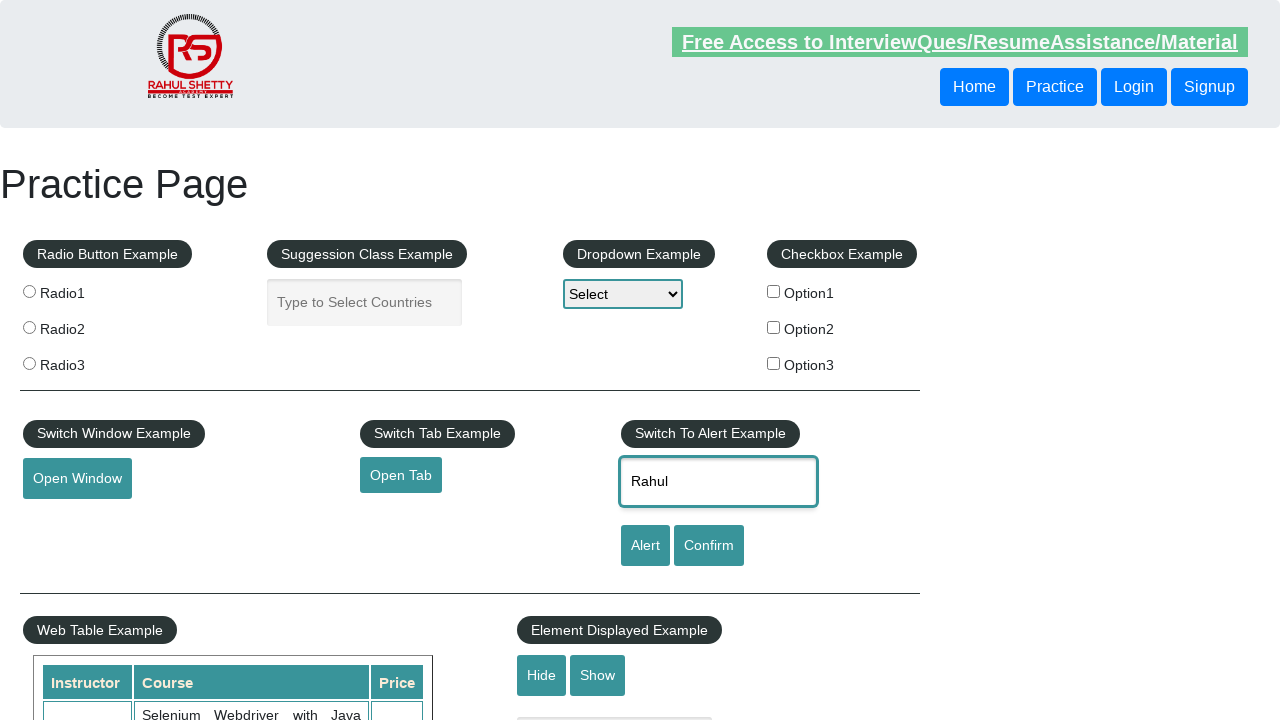

Clicked alert button to trigger alert dialog at (645, 546) on #alertbtn
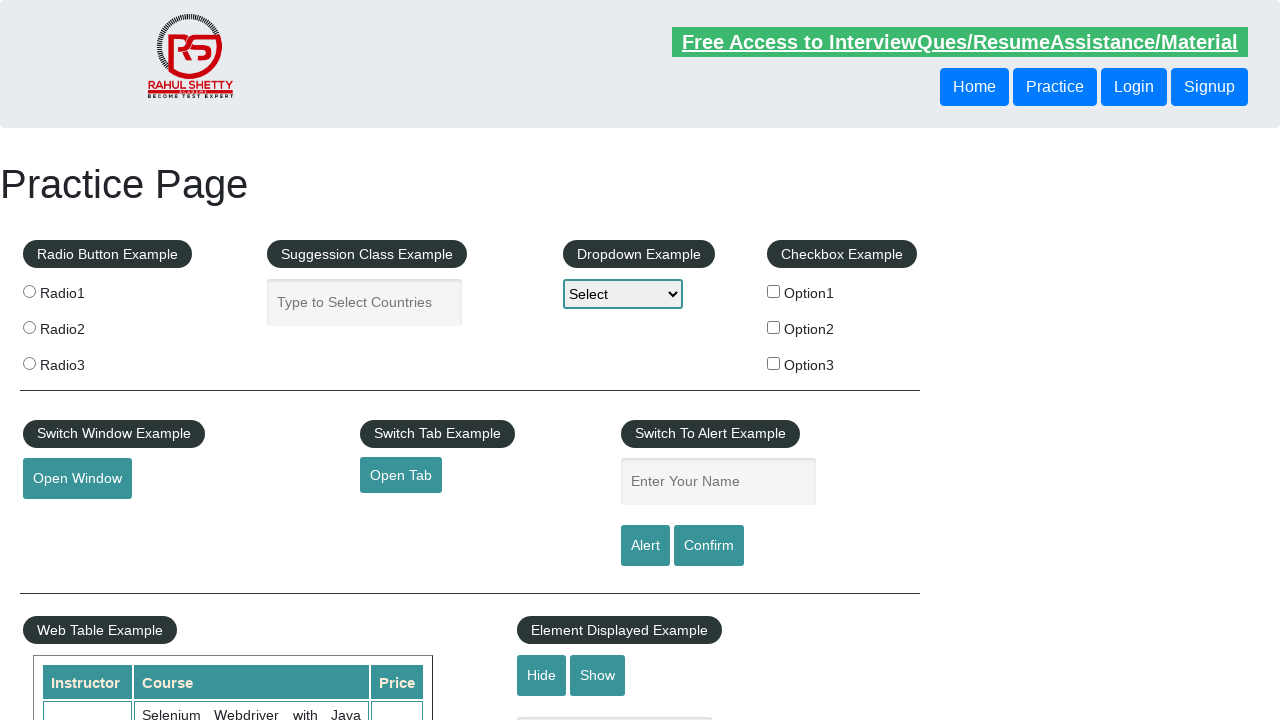

Set up dialog handler to accept alerts
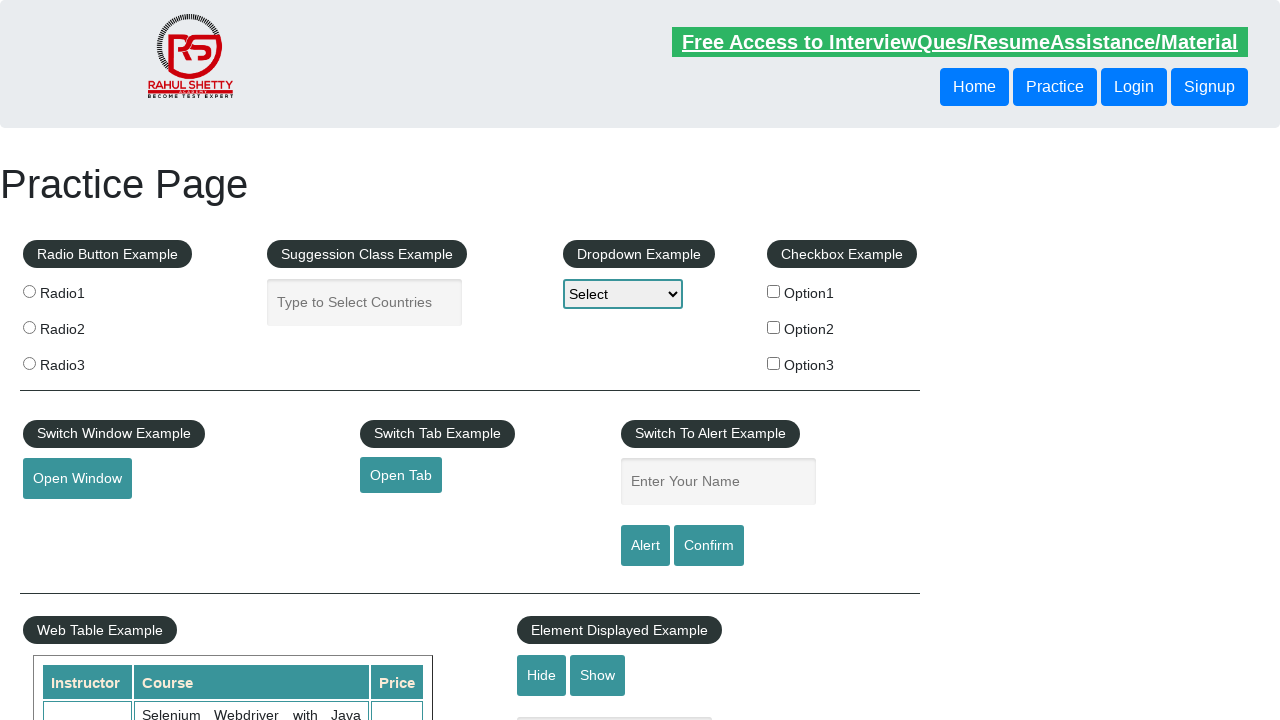

Set up single-use dialog handler with assertion
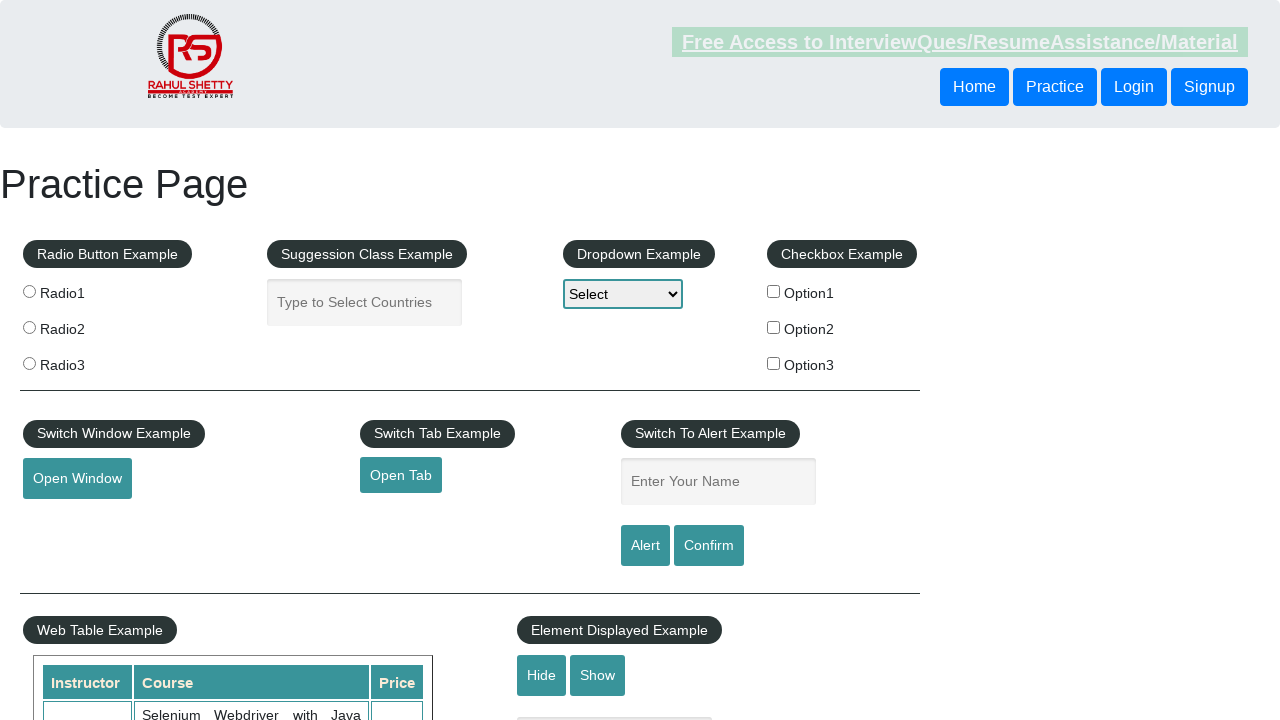

Filled name field with 'TestUser' on #name
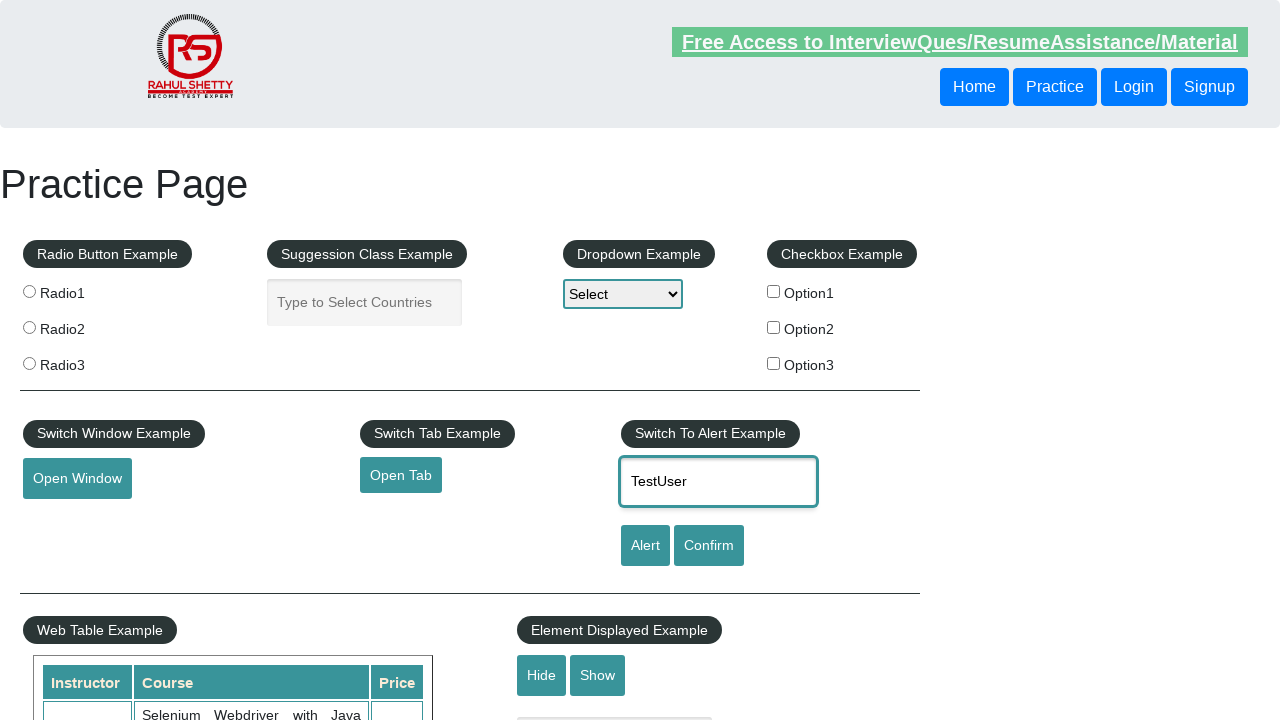

Clicked alert button again to verify flow at (645, 546) on #alertbtn
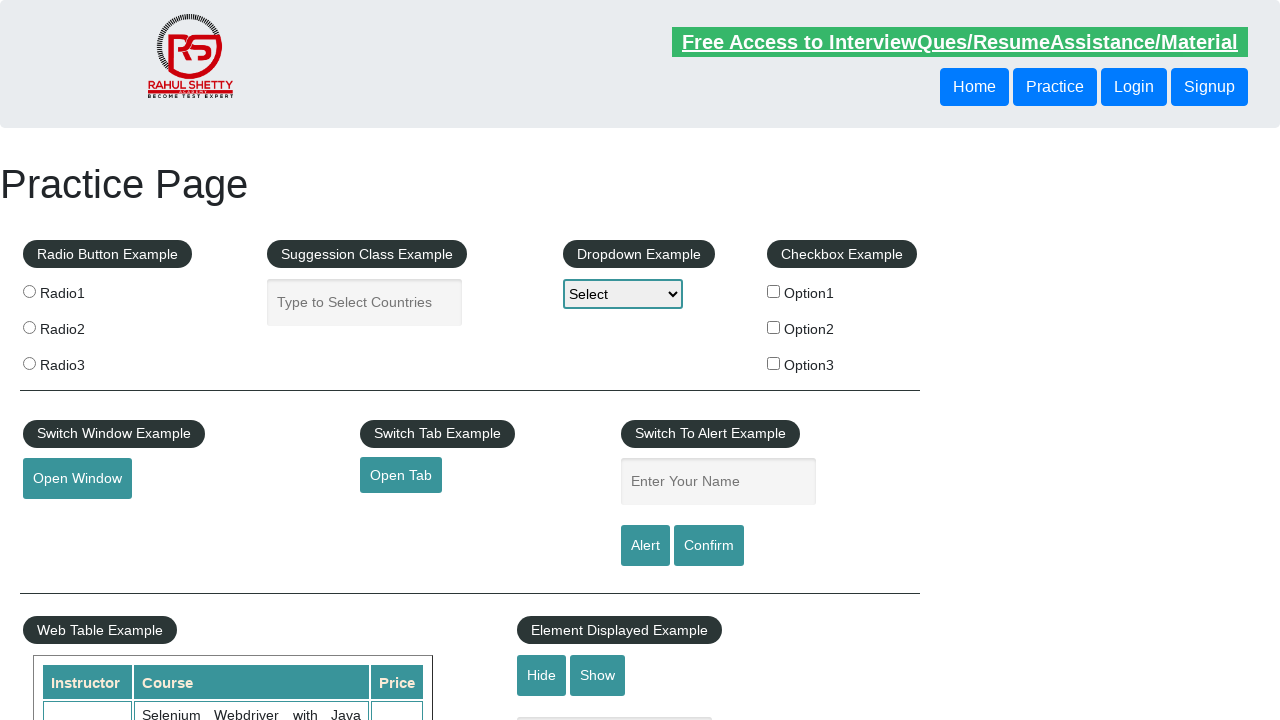

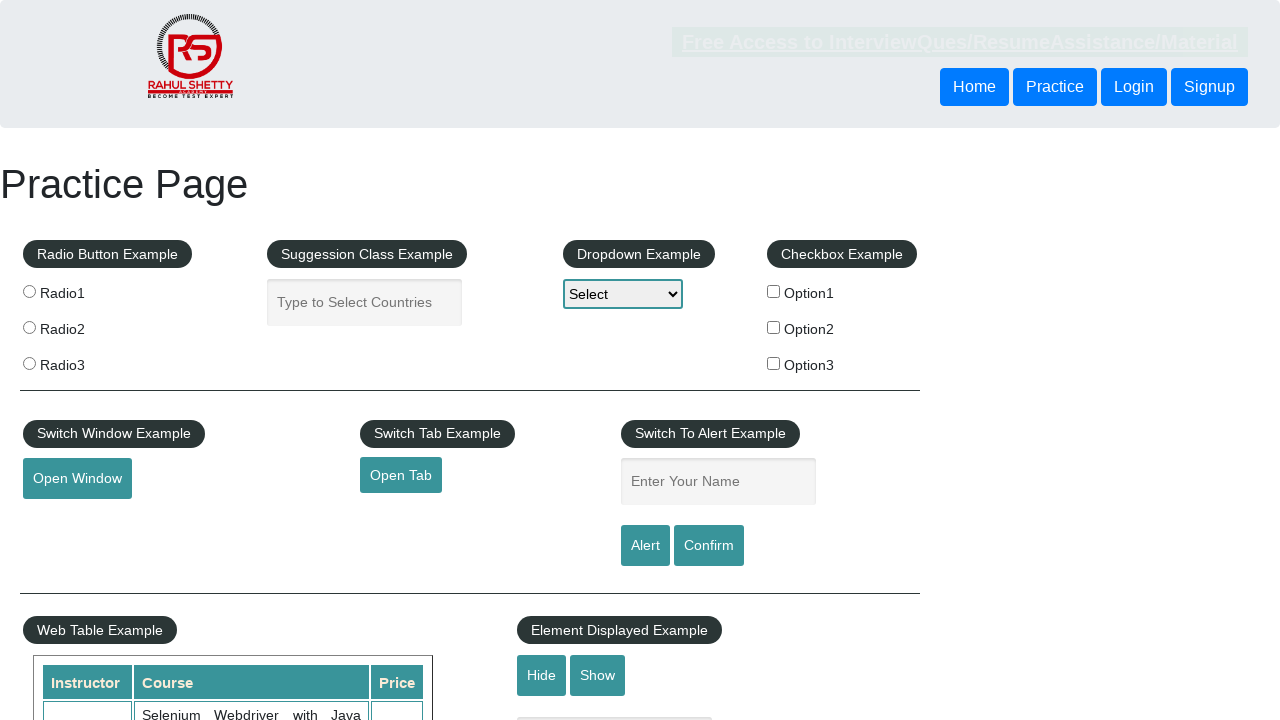